Tests passenger selection dropdown functionality by clicking on the dropdown and adding child passengers

Starting URL: https://rahulshettyacademy.com/dropdownsPractise/#

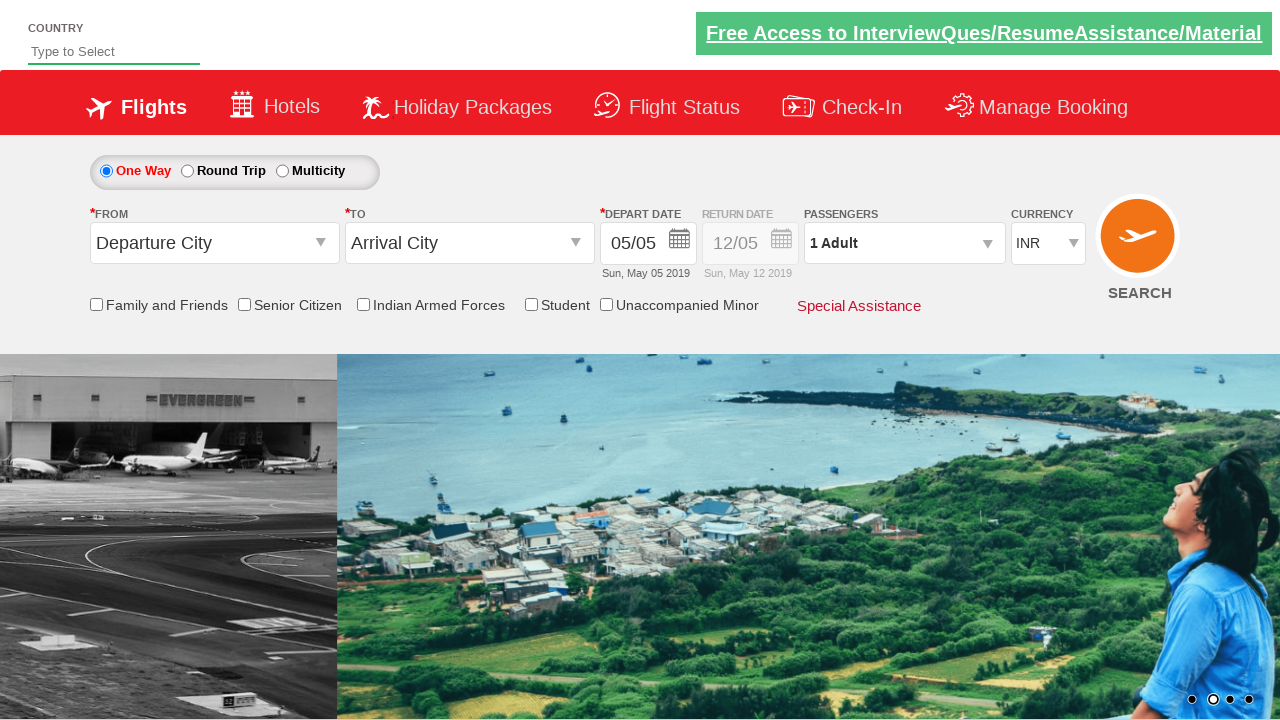

Clicked on passengers dropdown to open it at (904, 243) on #divpaxinfo
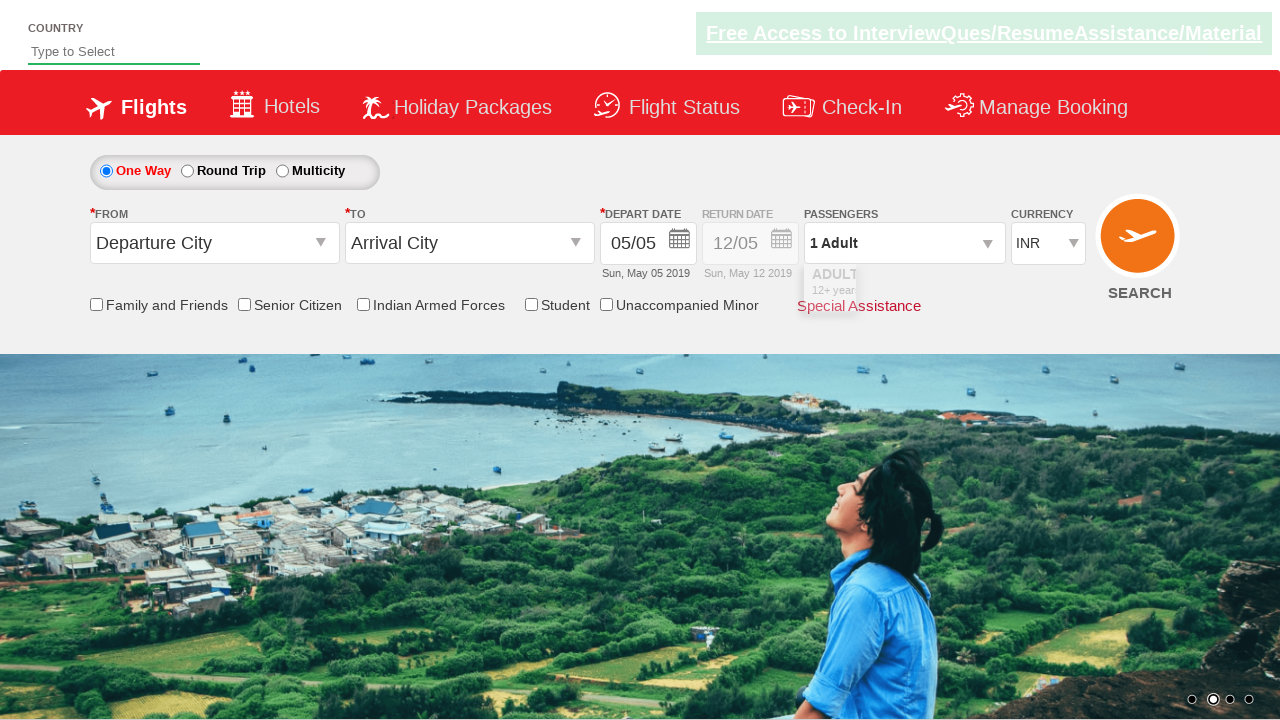

Added one child passenger at (982, 330) on #hrefIncChd
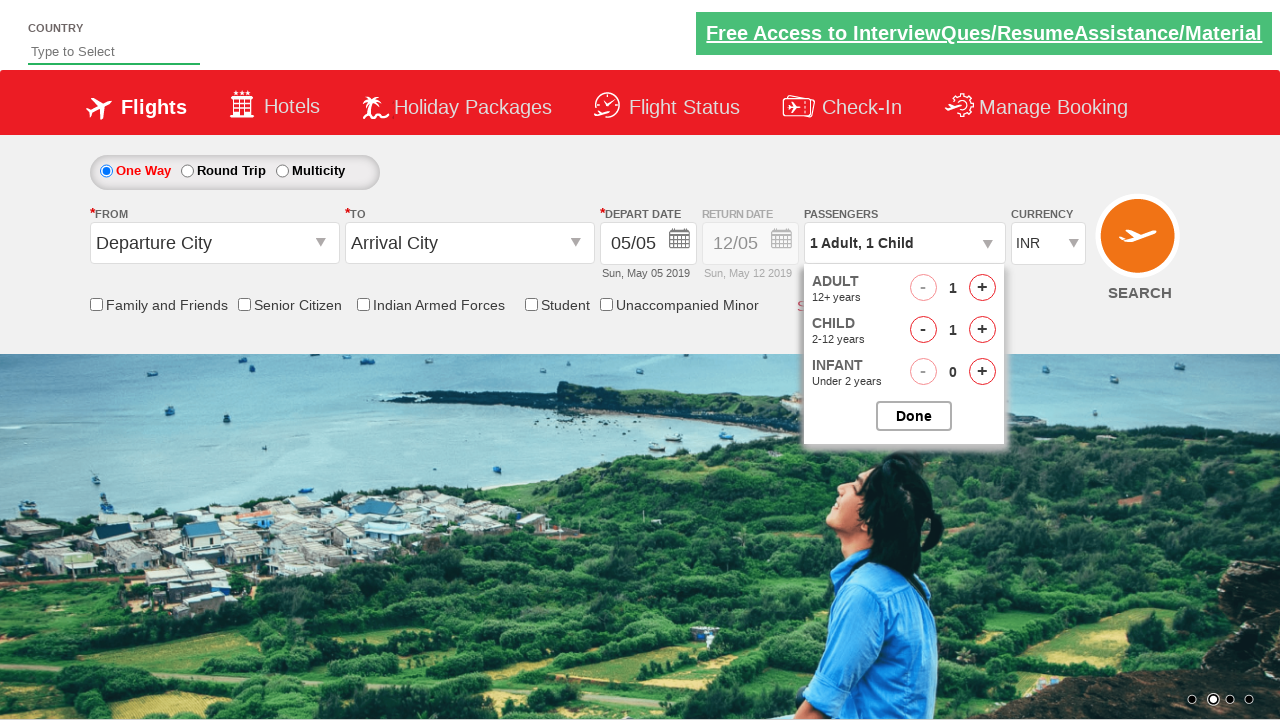

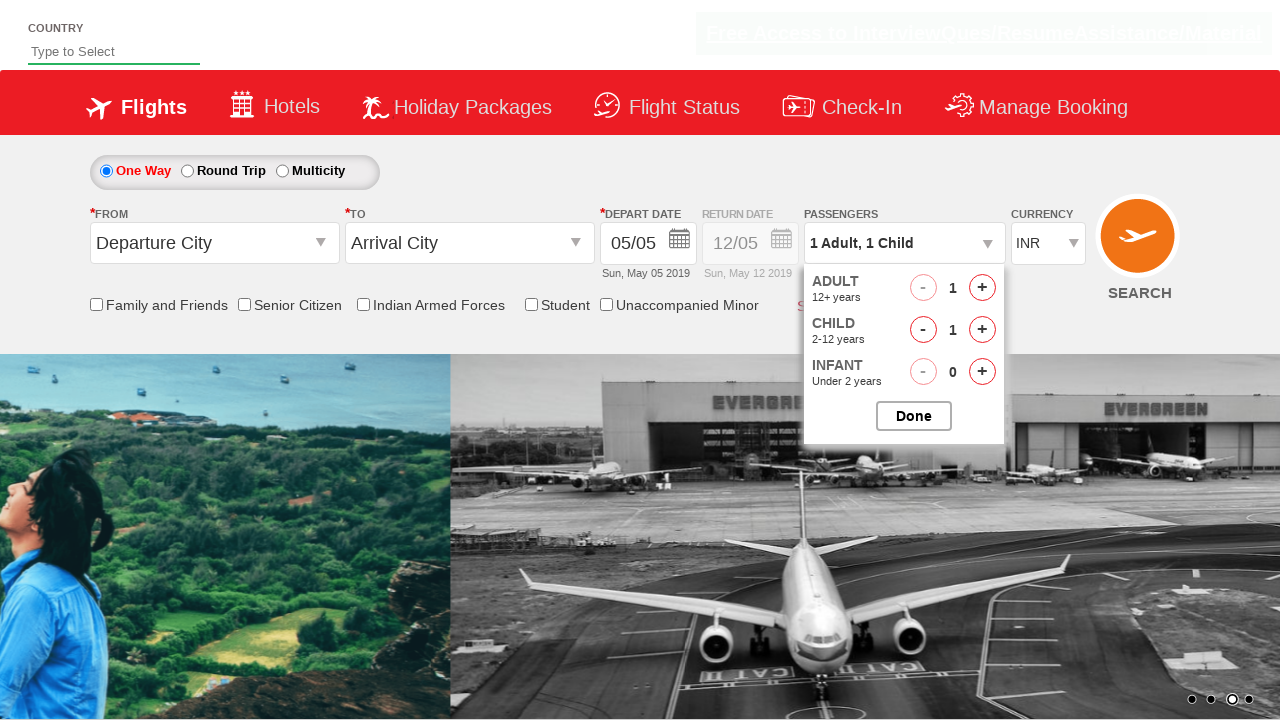